Tests mortgage calculator functionality by filling in various loan parameters and calculating the mortgage

Starting URL: https://www.mortgagecalculator.org/

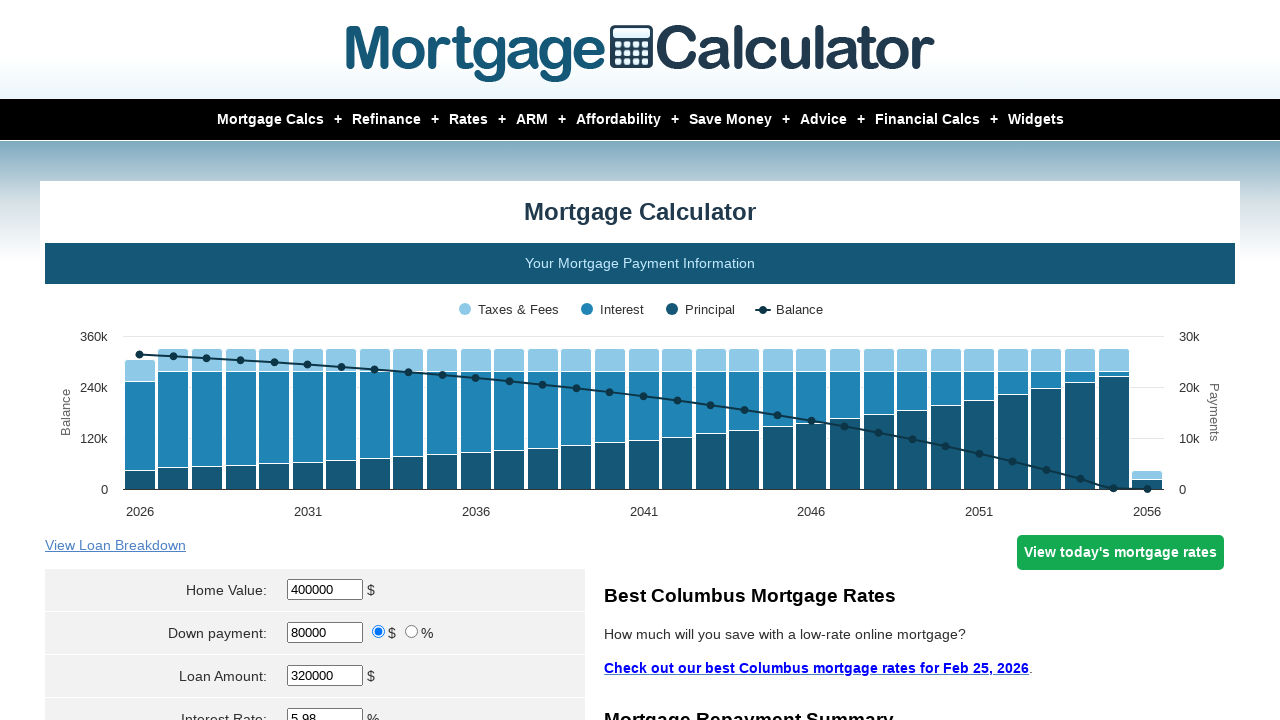

Cleared home value field on #homeval
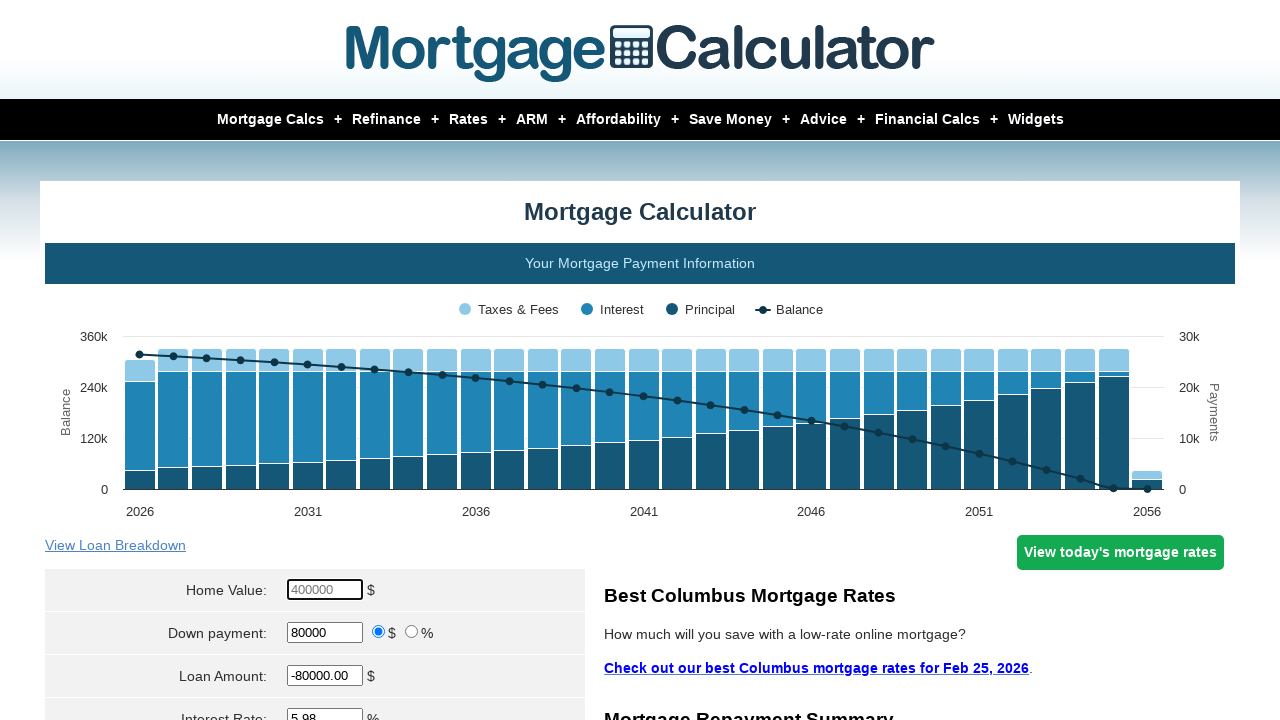

Entered home value of $1000 on #homeval
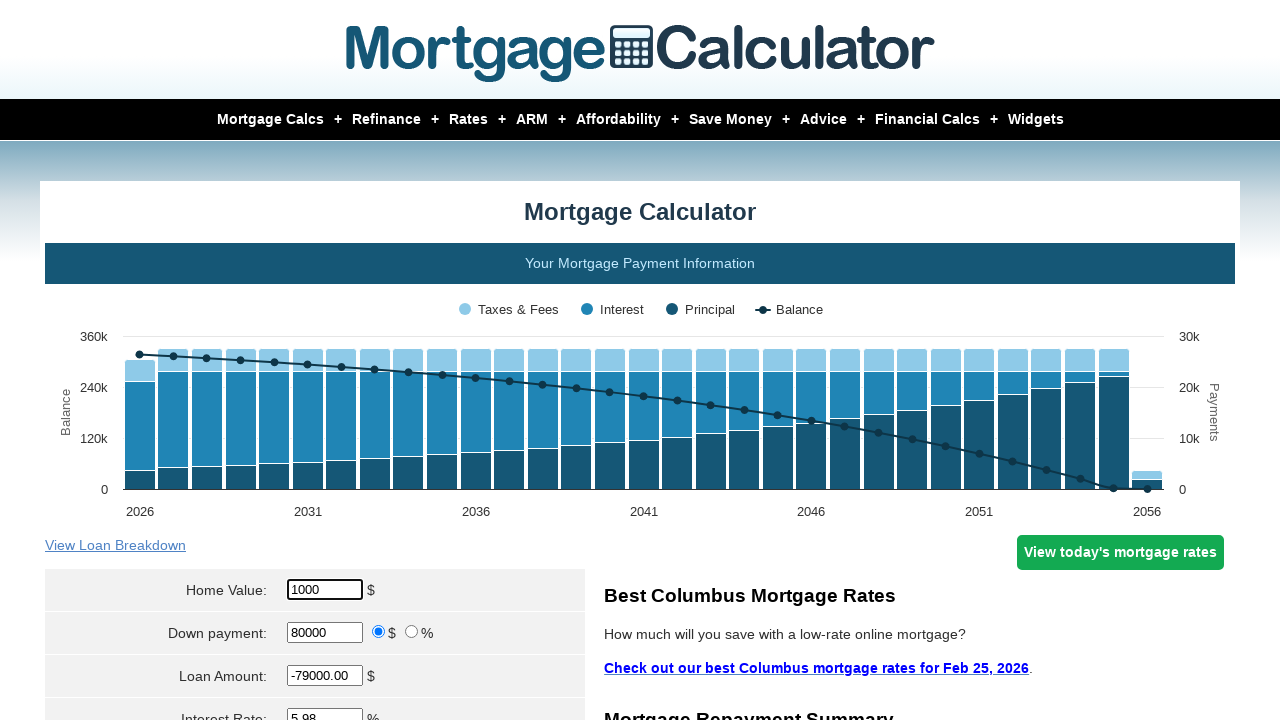

Cleared down payment field on #downpayment
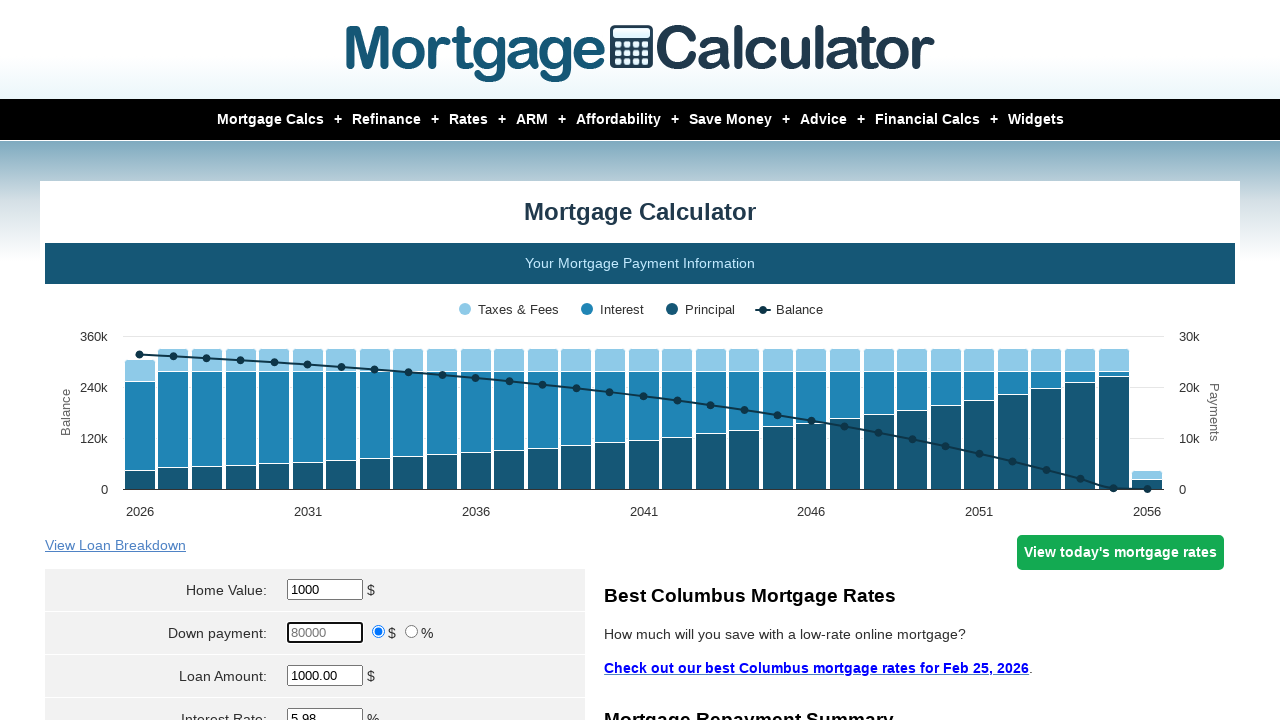

Entered down payment of $2000 on #downpayment
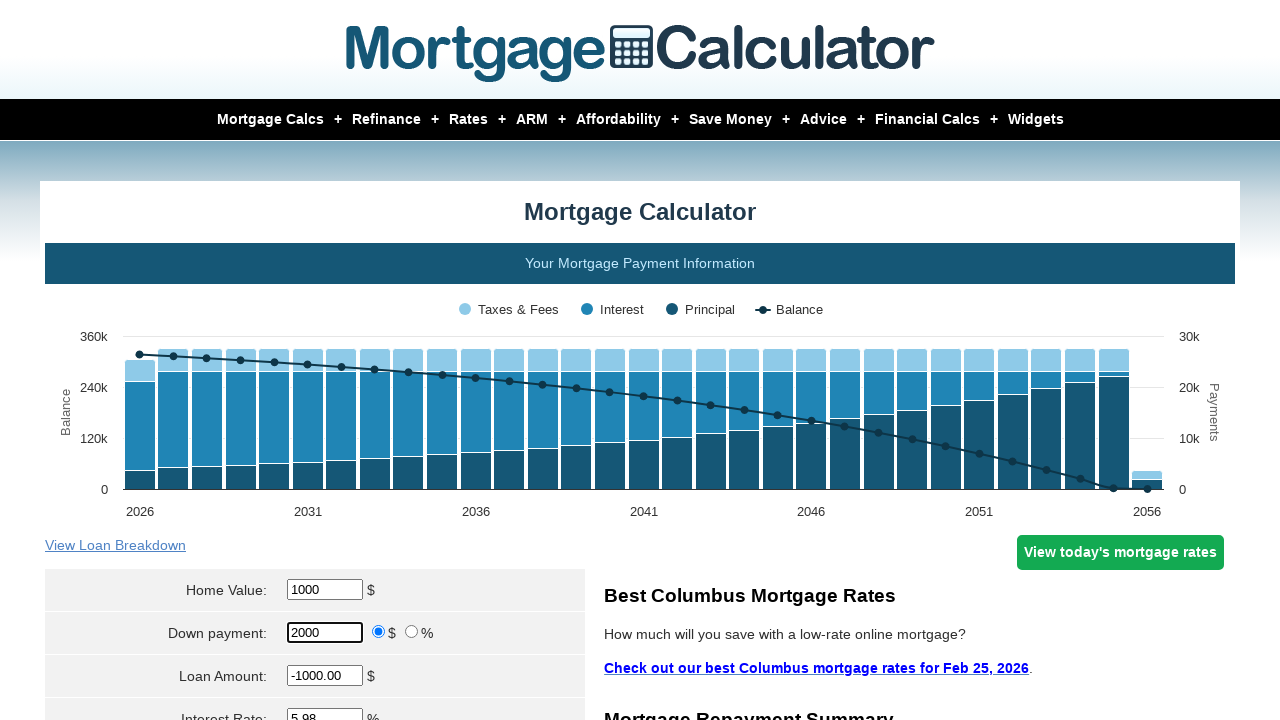

Cleared loan amount field on #loanamt
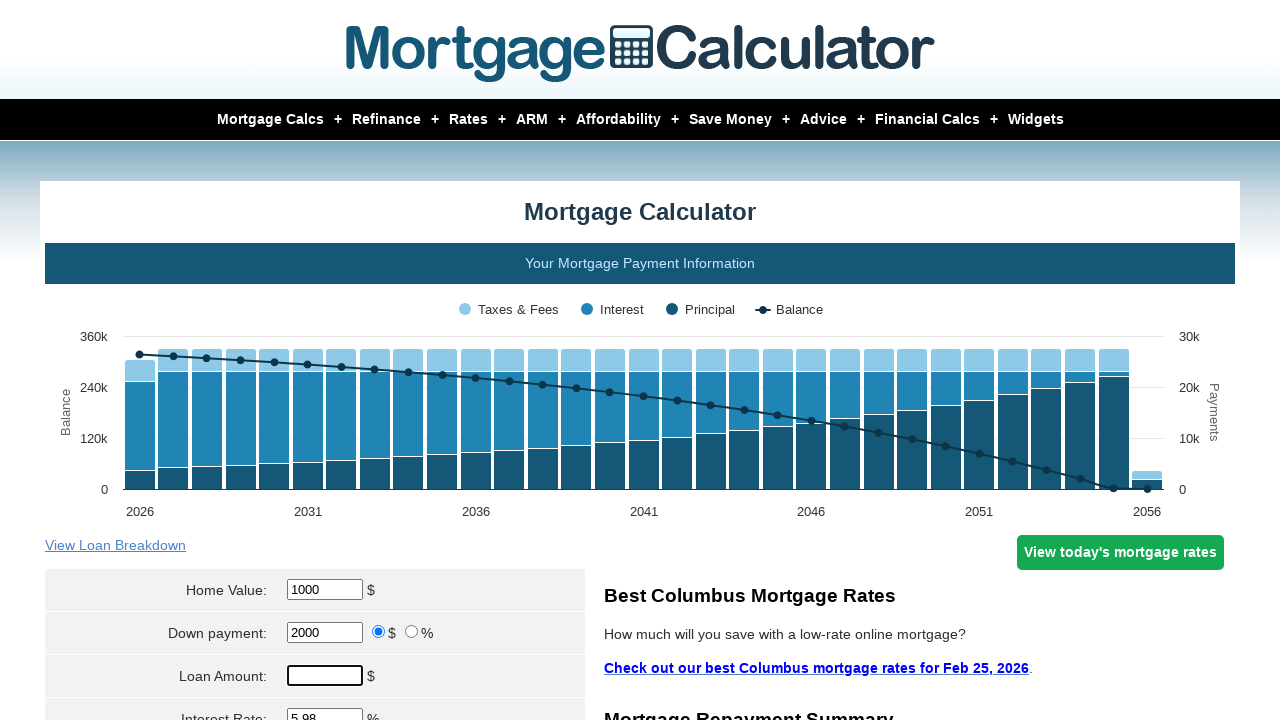

Entered loan amount of $5000 on #loanamt
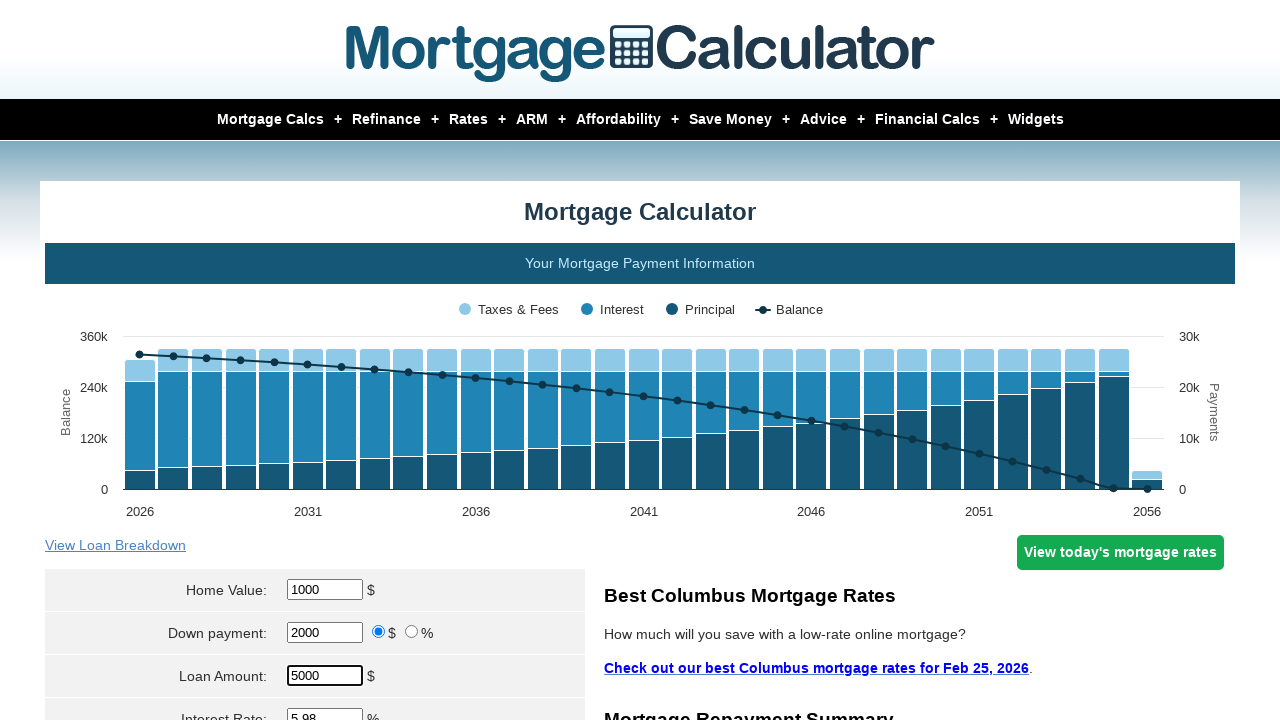

Cleared interest rate field on #intrstsrate
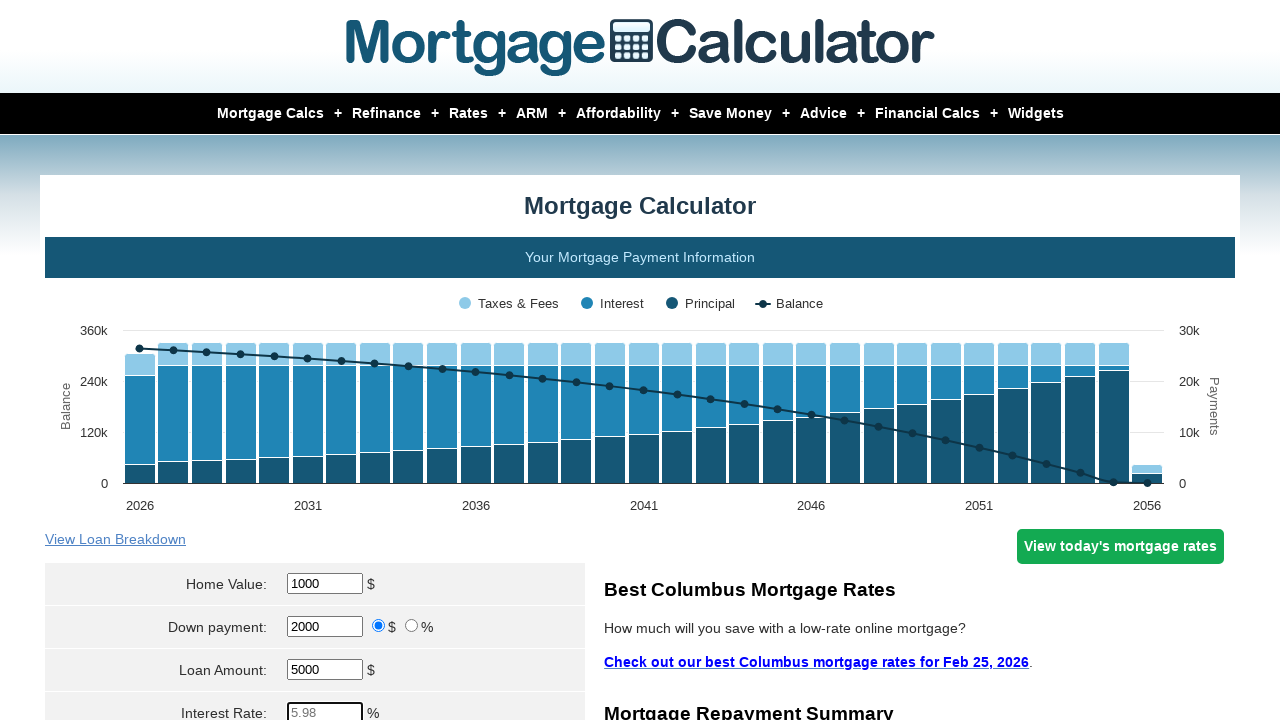

Entered interest rate of 11% on #intrstsrate
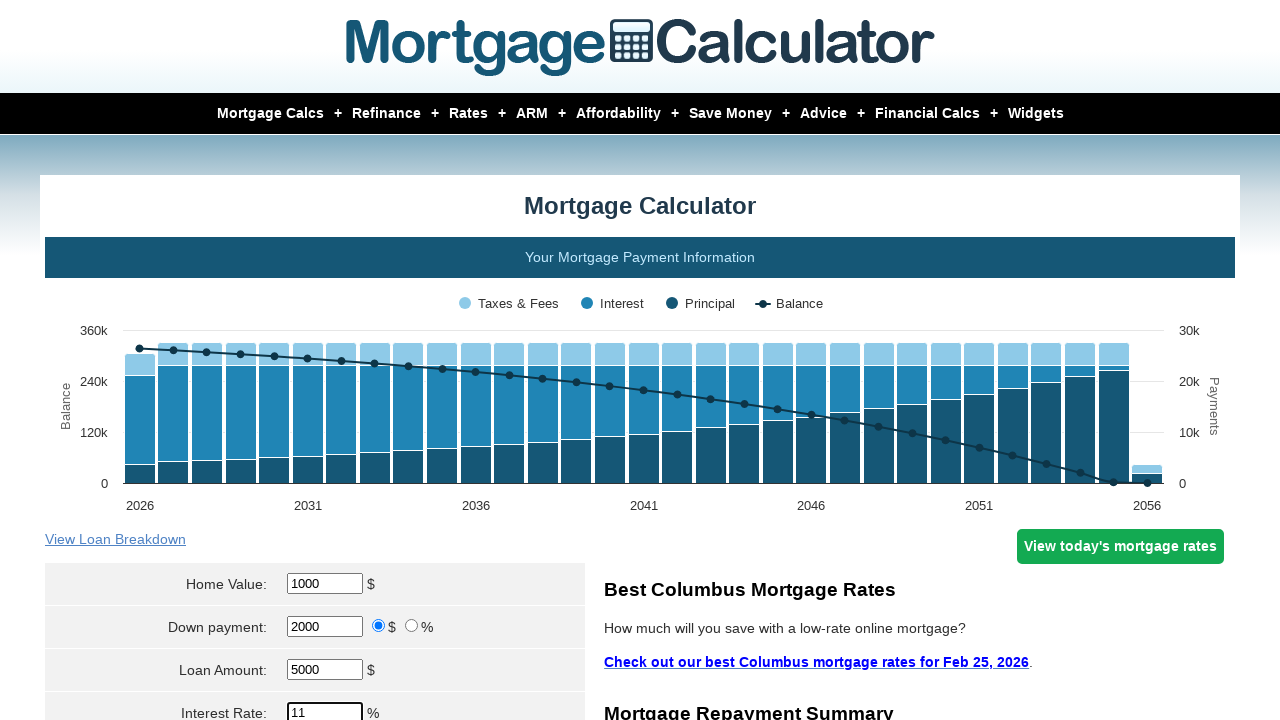

Cleared loan term field on #loanterm
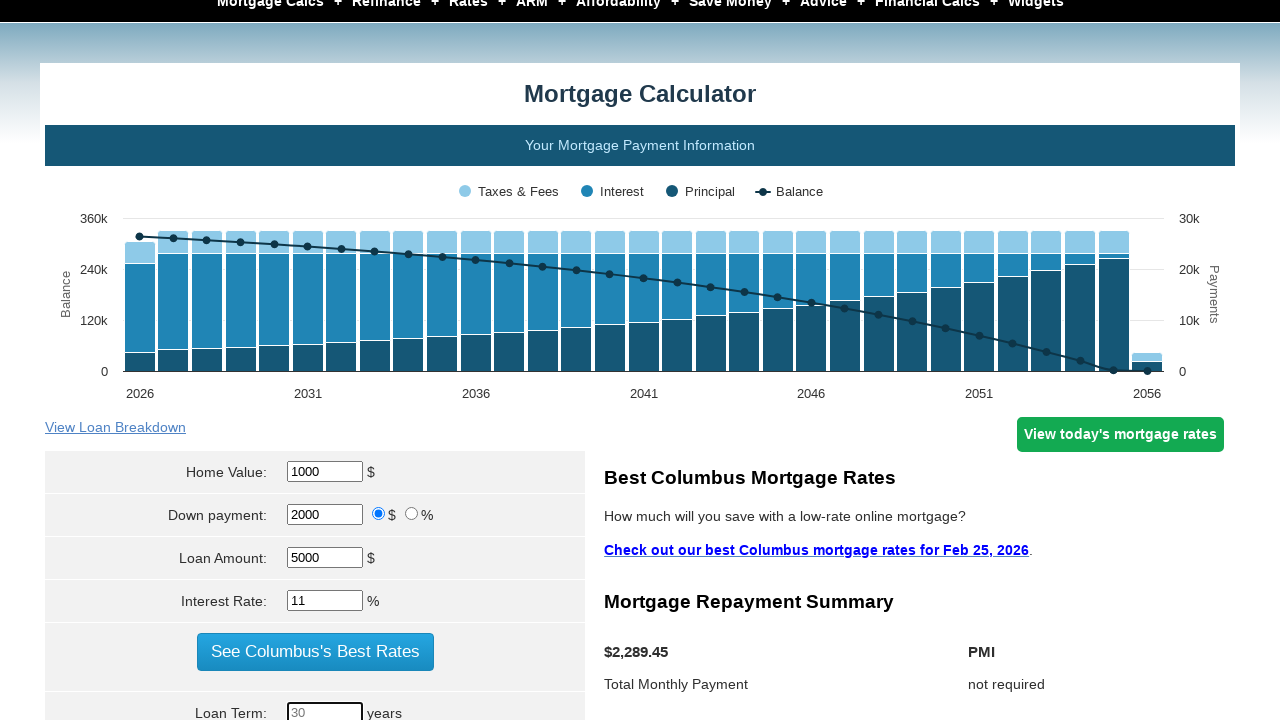

Entered loan term of 20 years on #loanterm
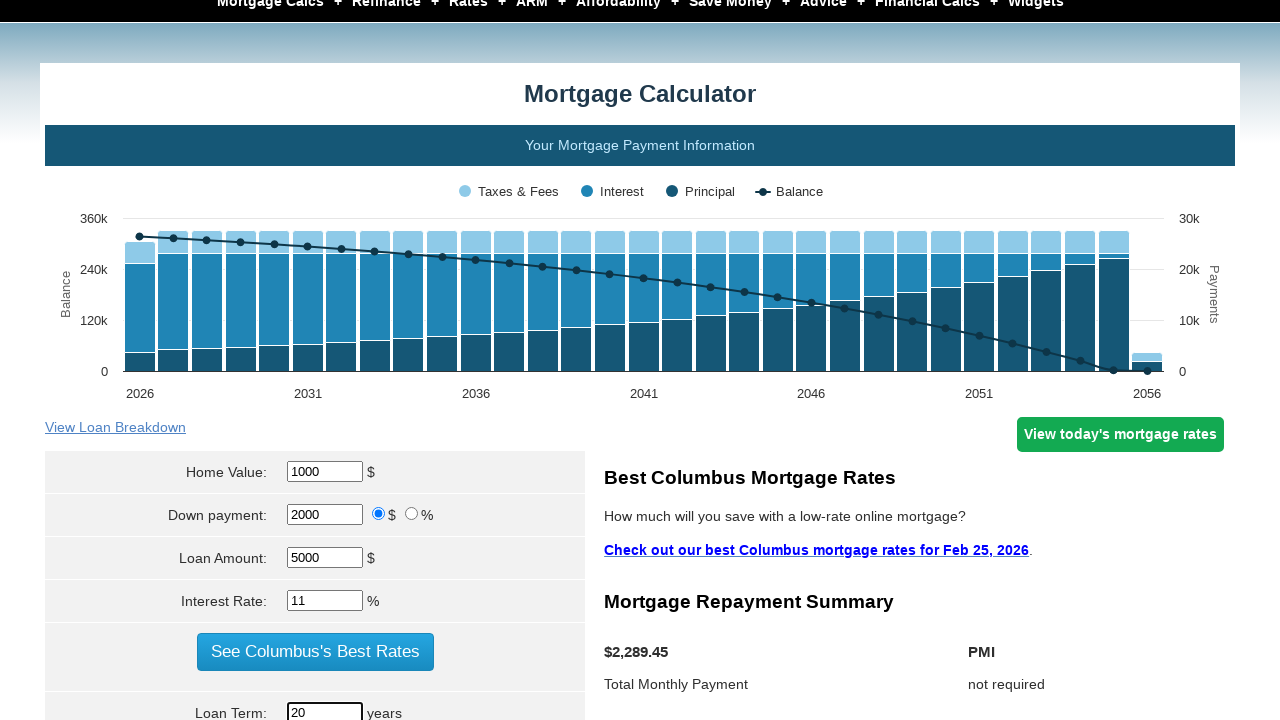

Selected July as start month on select[name='param[start_month]']
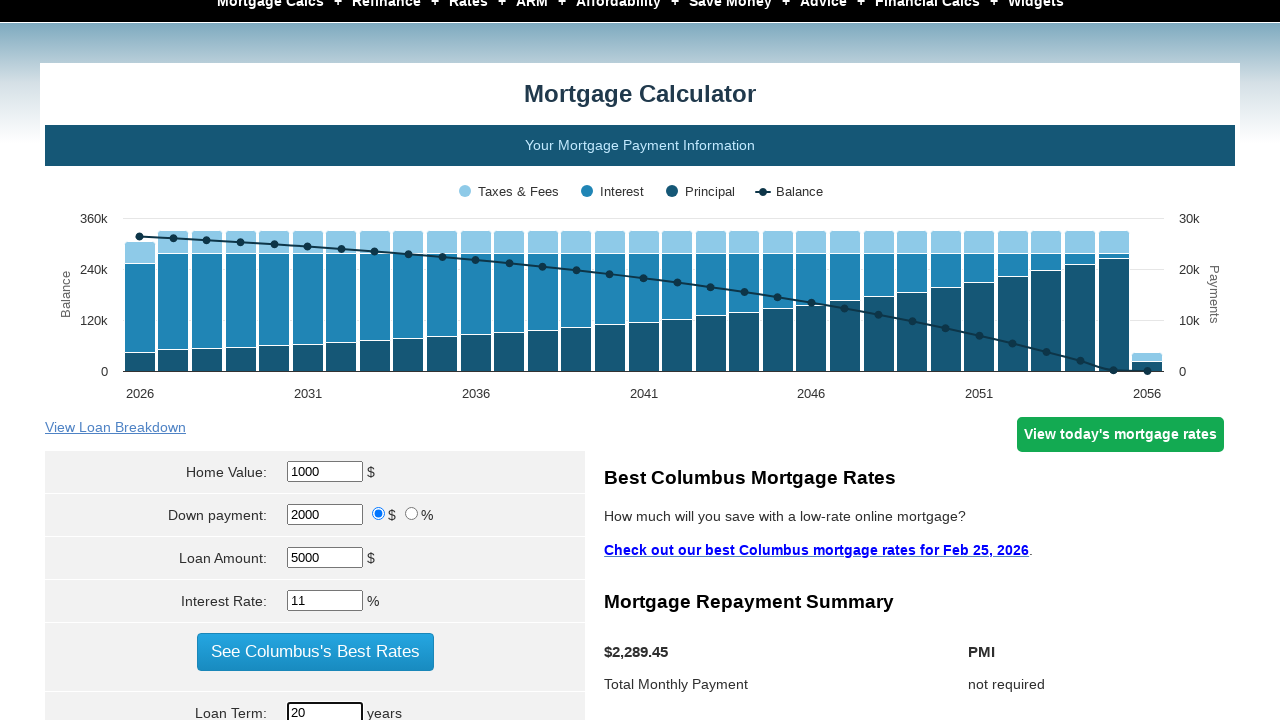

Cleared start year field on #start_year
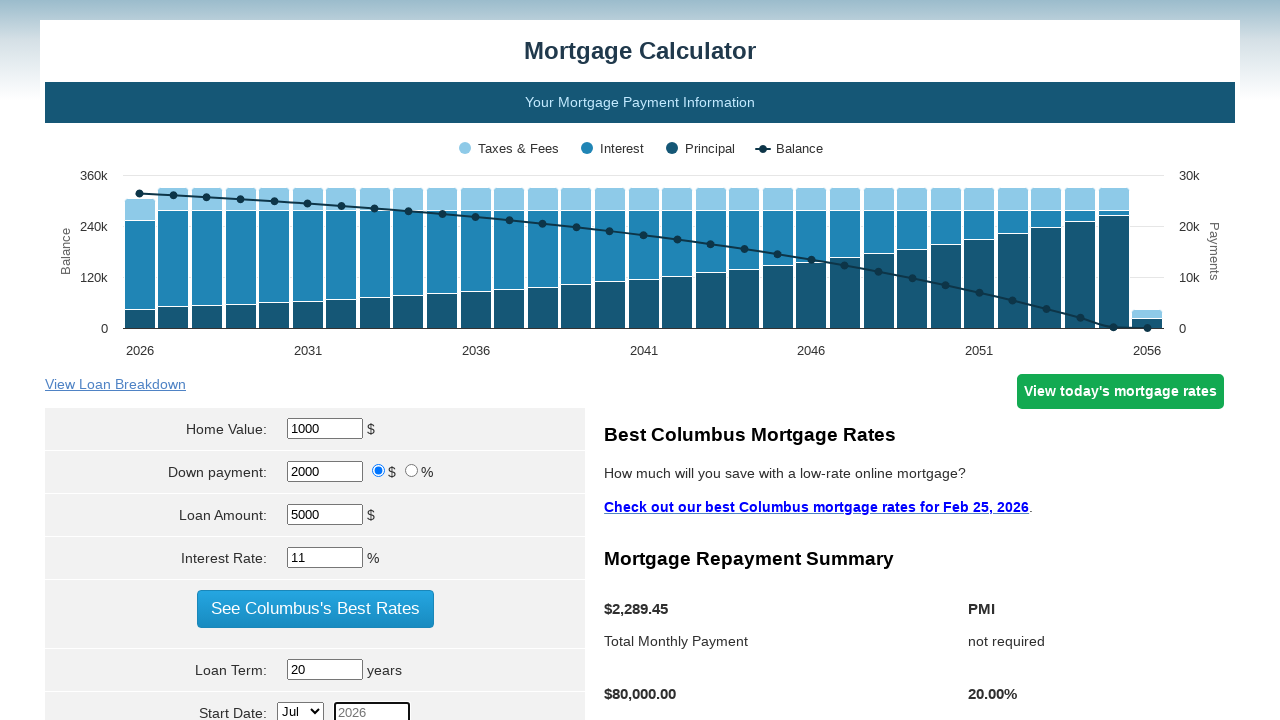

Entered start year of 2020 on #start_year
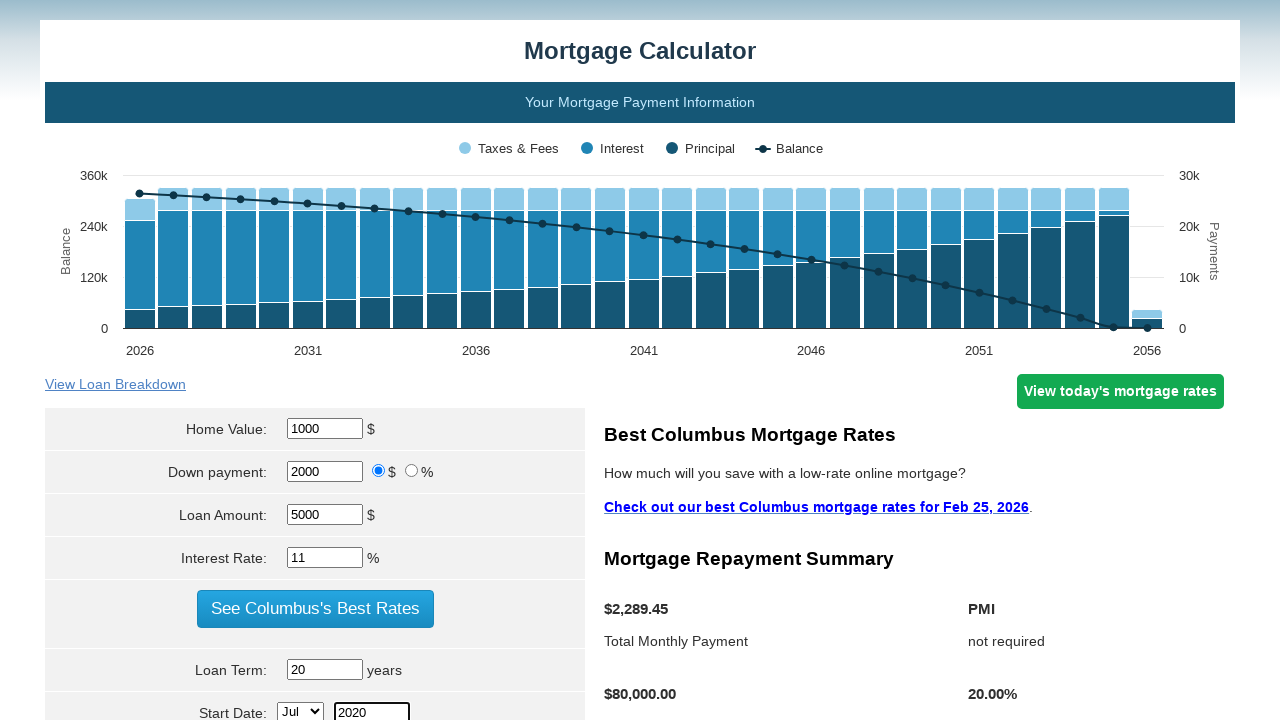

Cleared property tax field on #pptytax
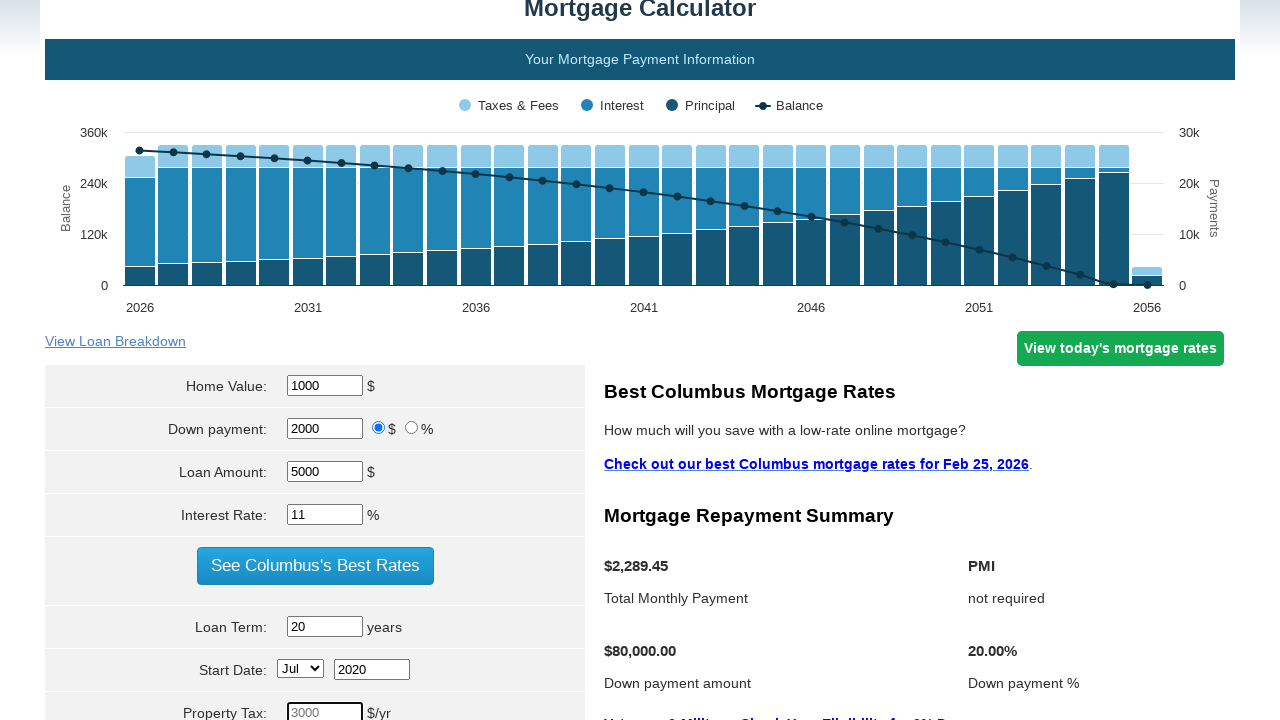

Entered property tax of $4000 on #pptytax
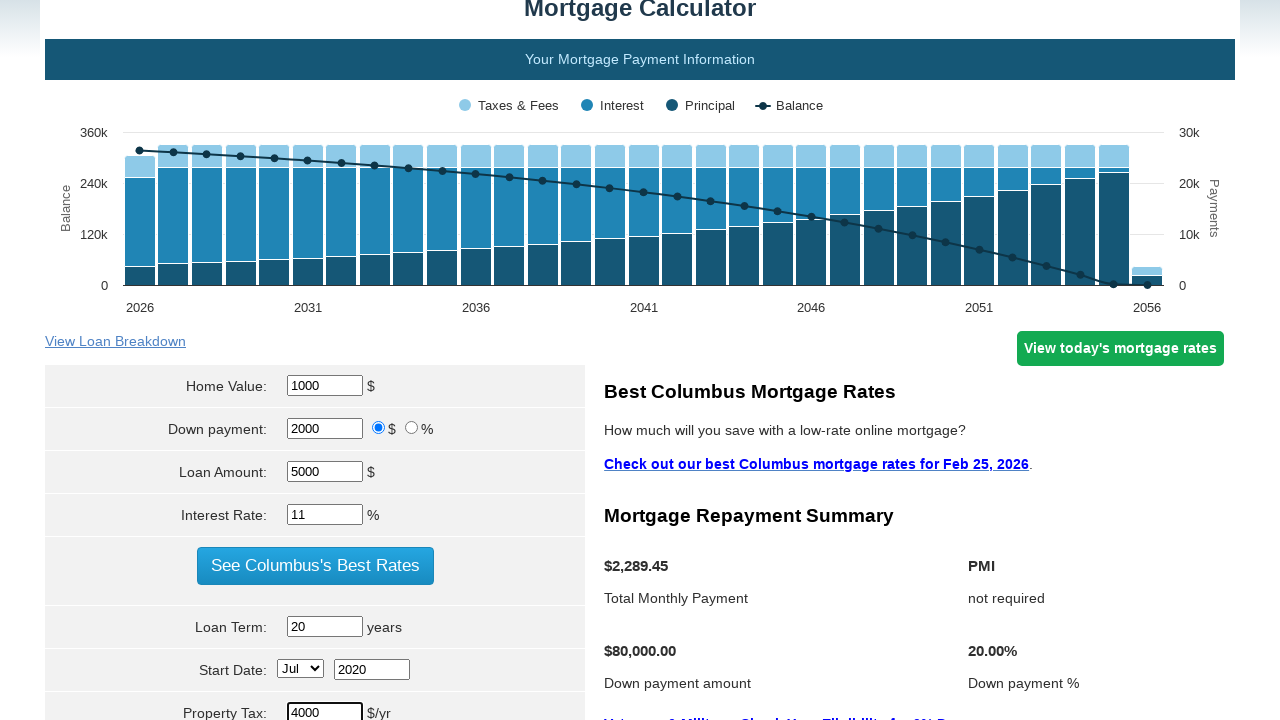

Cleared PMI field on #pmi
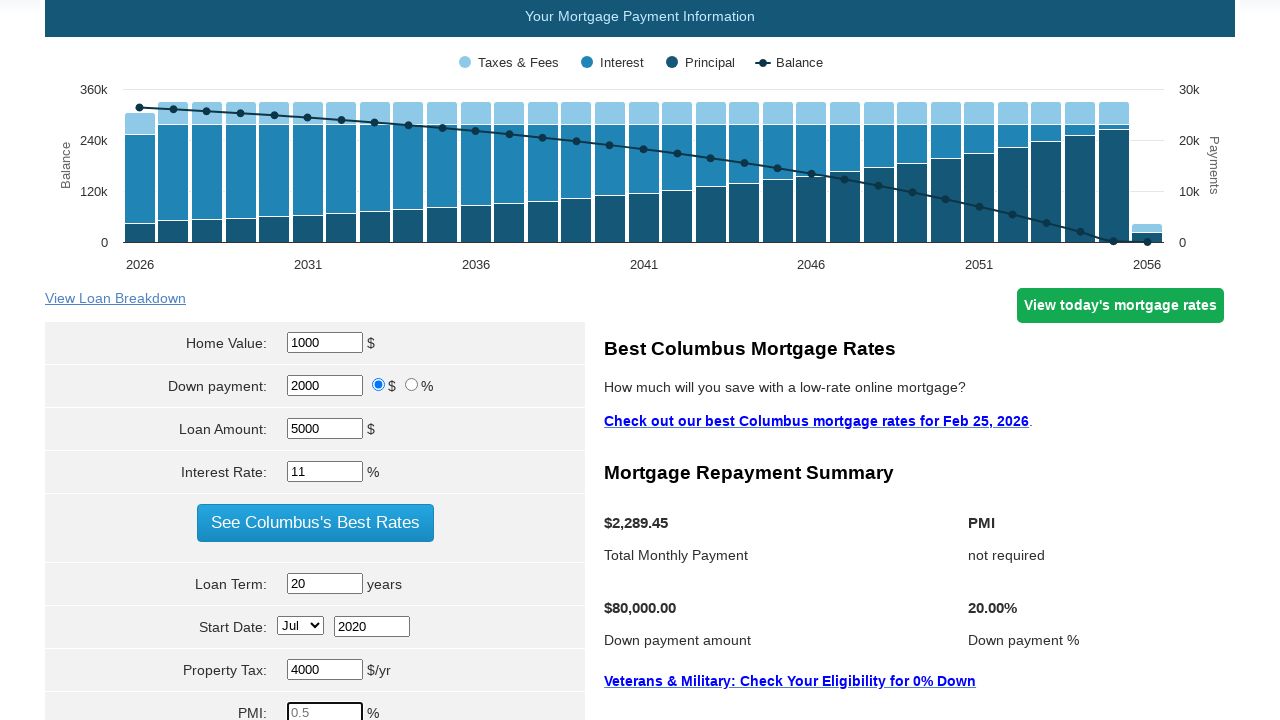

Entered PMI of 2% on #pmi
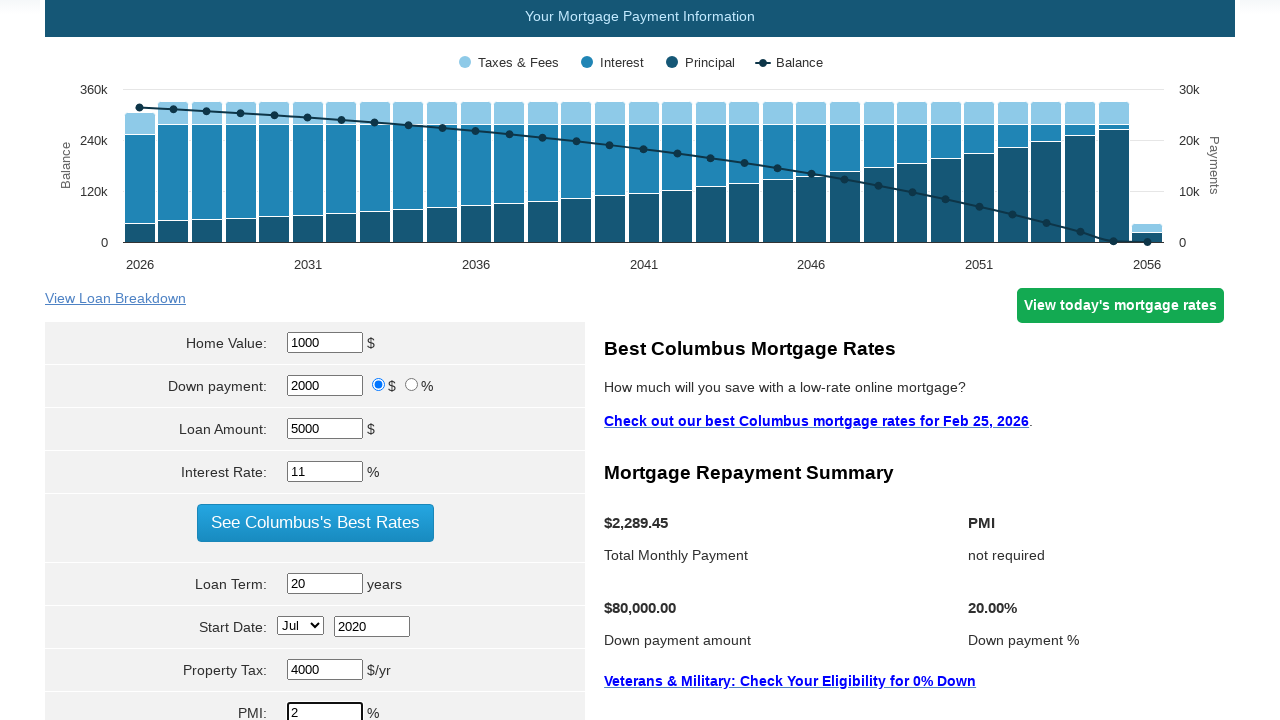

Cleared home insurance field on #hoi
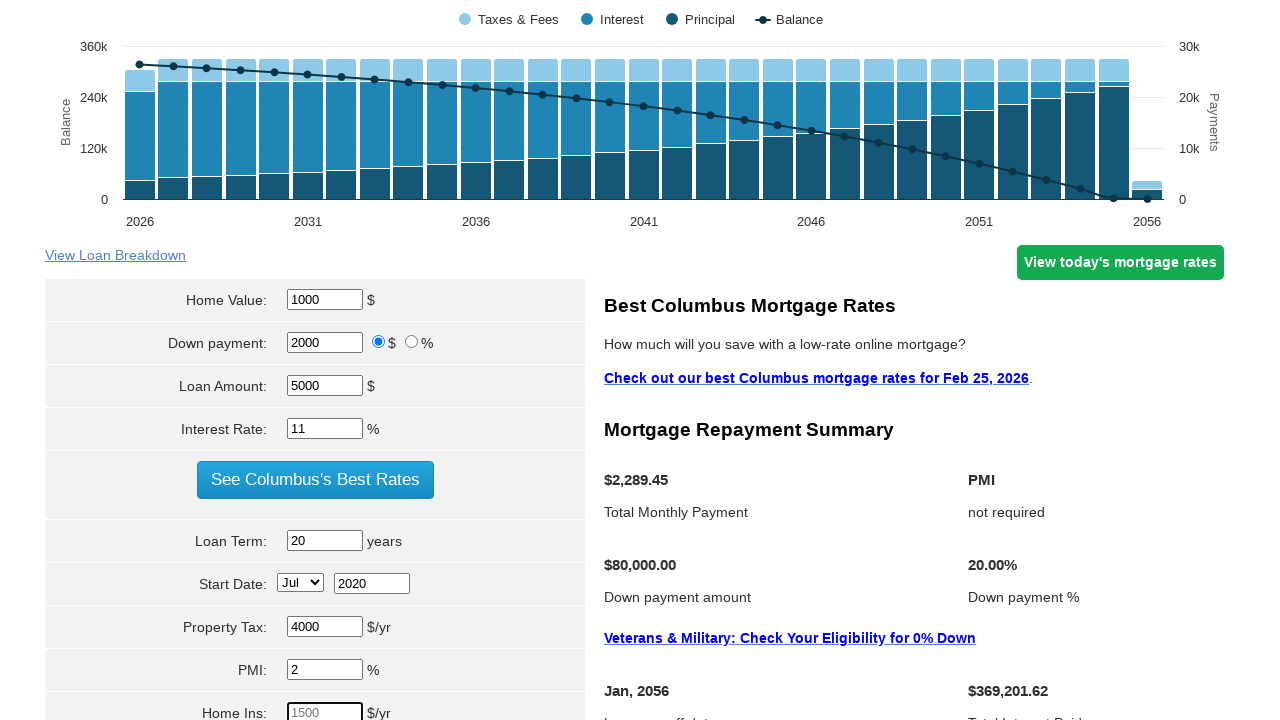

Entered home insurance of $2000 on #hoi
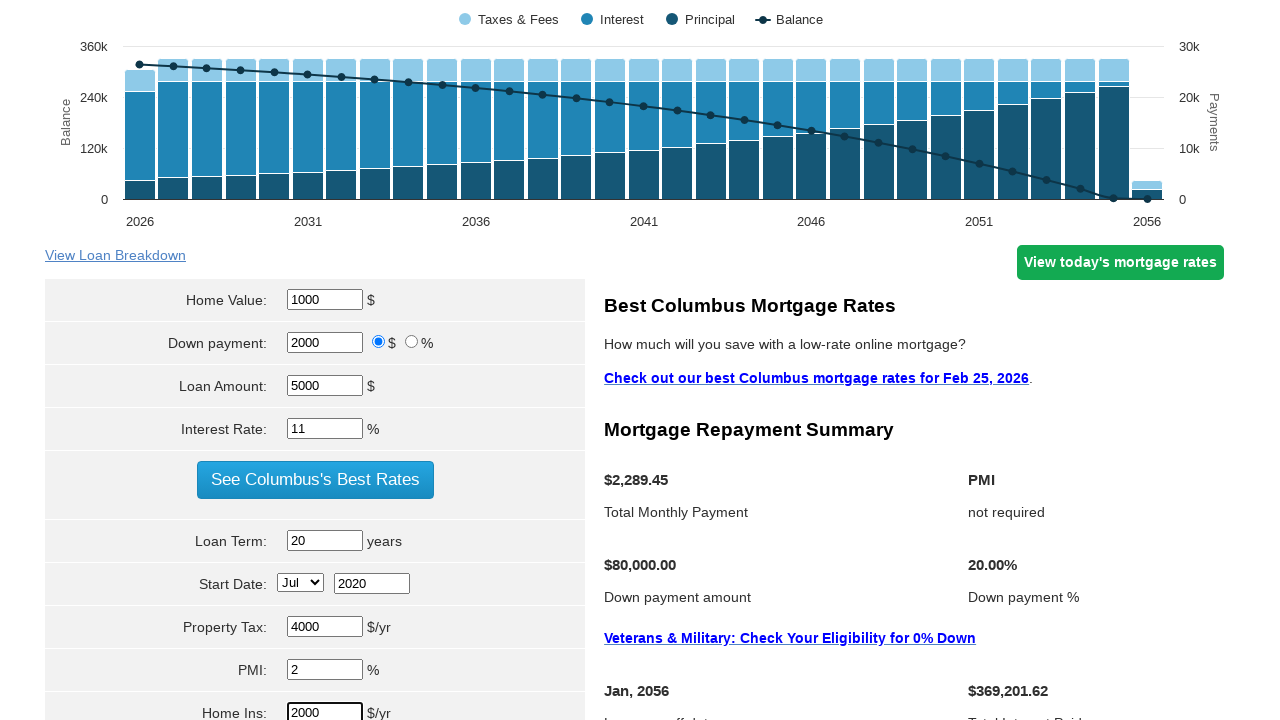

Cleared monthly HOA field on #hoa
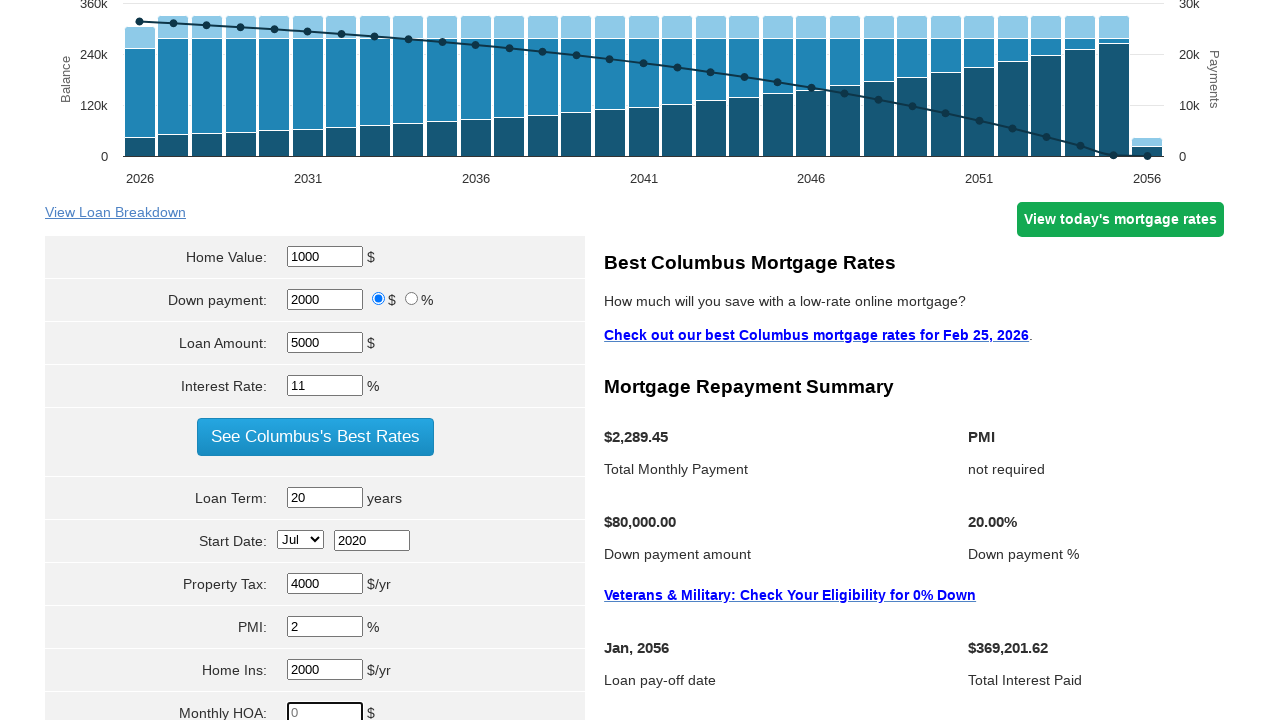

Entered monthly HOA of $10 on #hoa
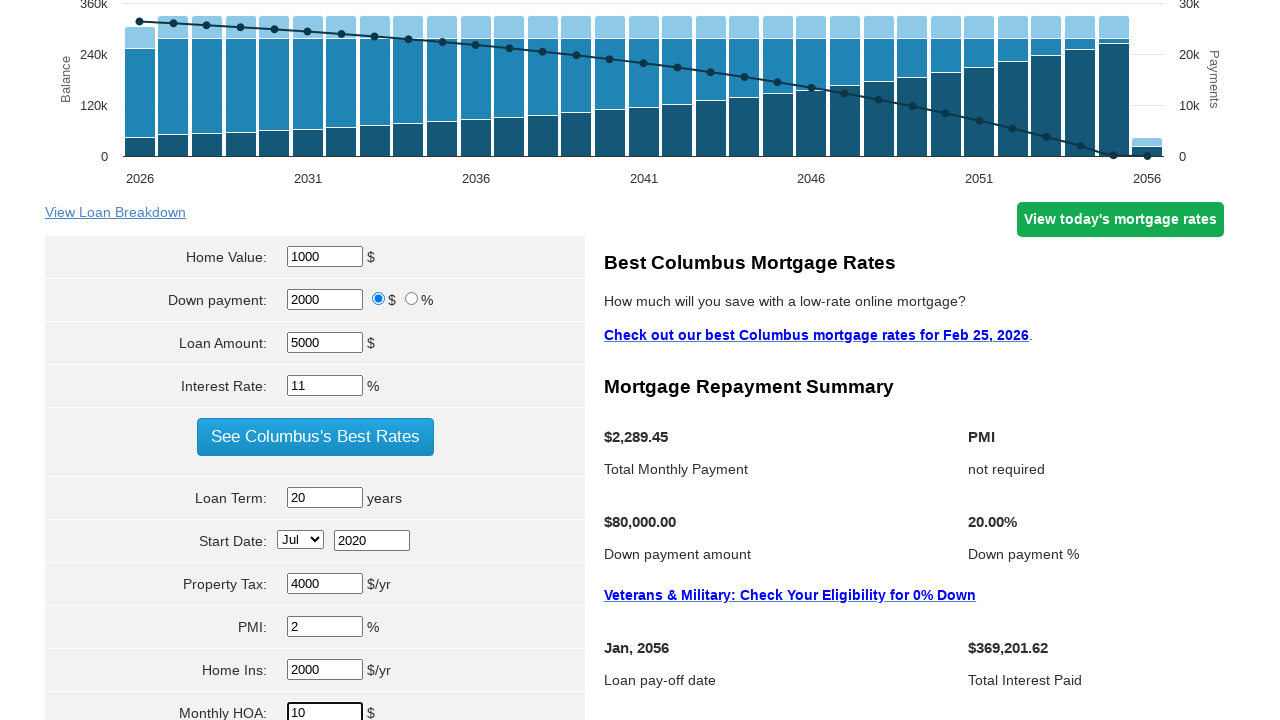

Clicked calculate button to compute mortgage at (315, 360) on input[name='cal']
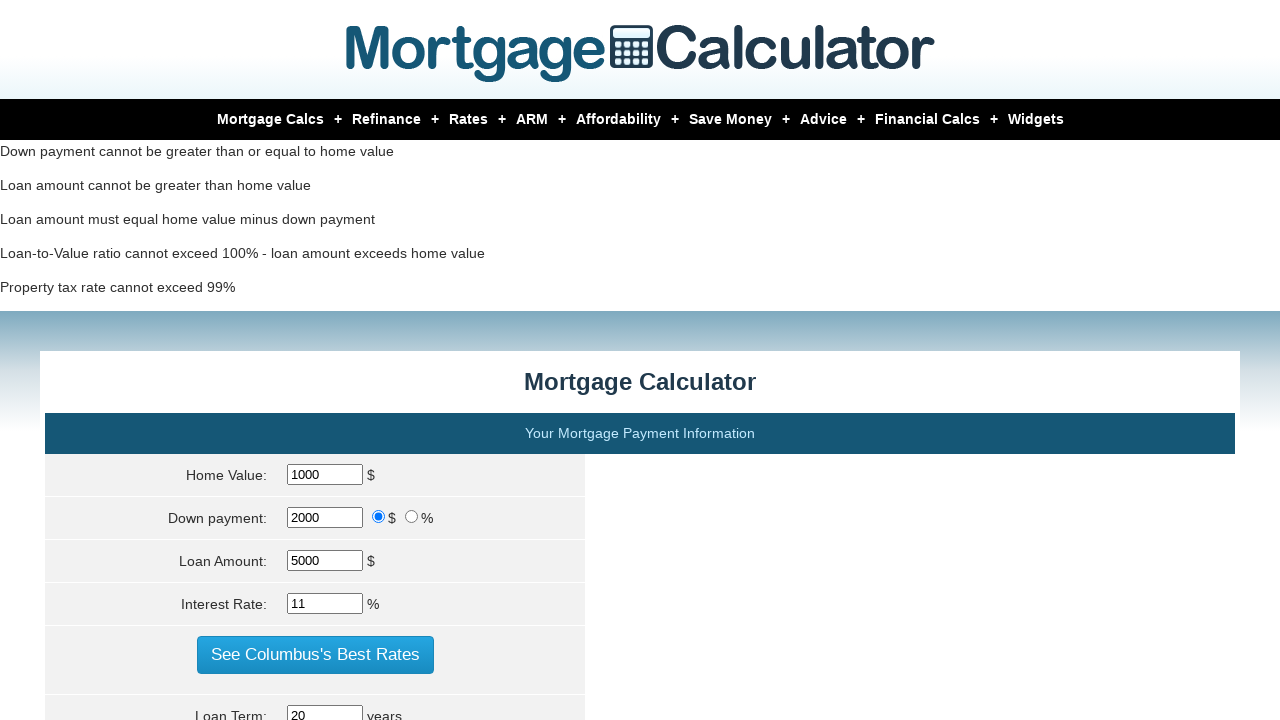

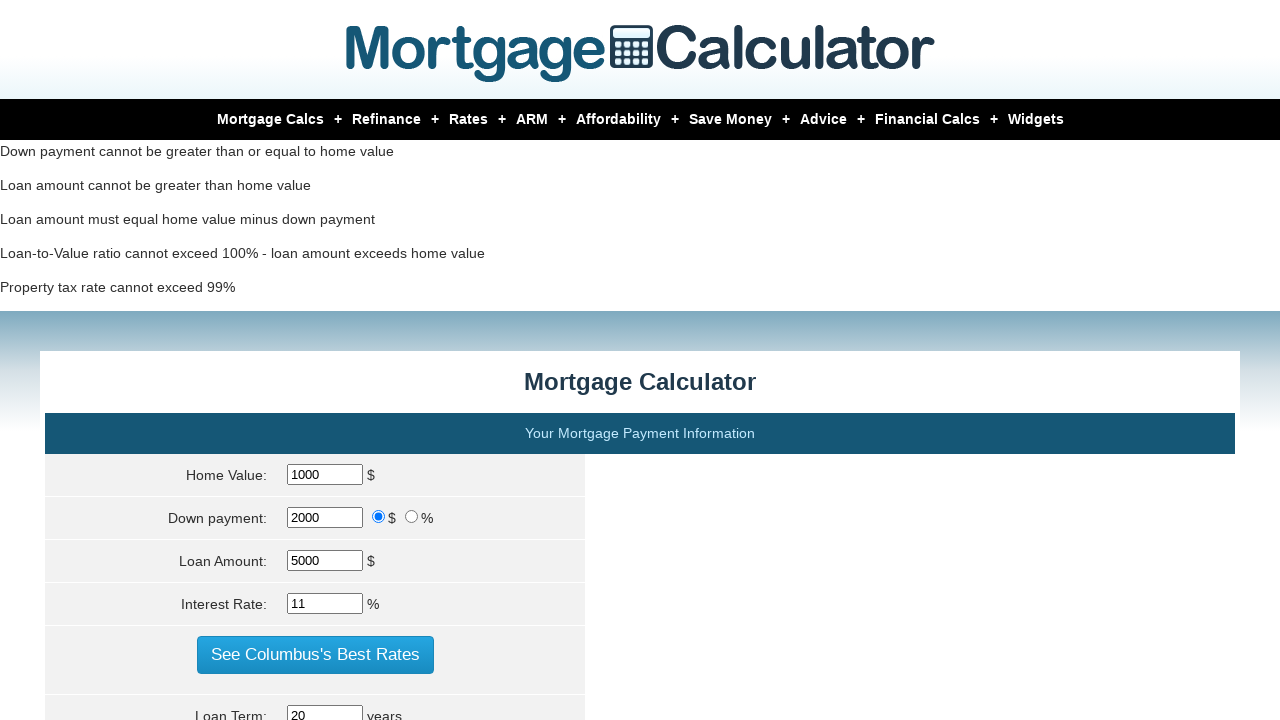